Tests multi-select dropdown functionality by selecting and deselecting options using different methods (by index, by visible text, and by value)

Starting URL: https://testpages.eviltester.com/styled/basic-html-form-test.html

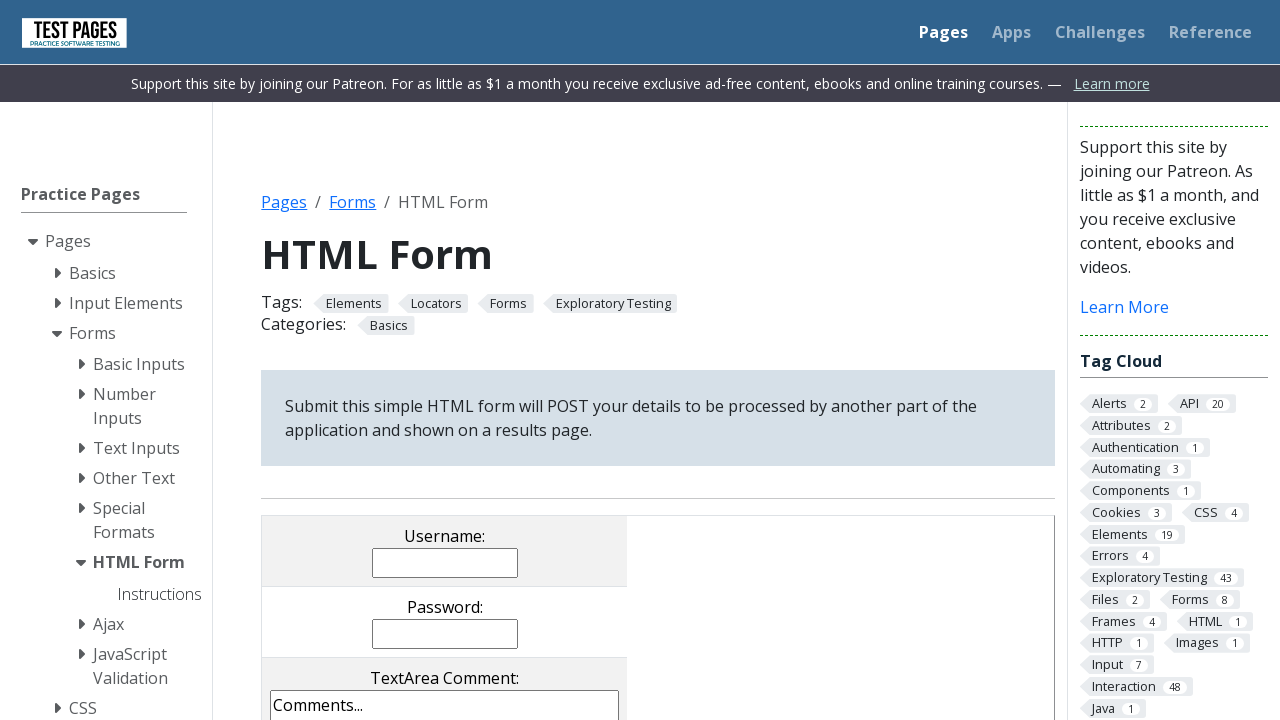

Scrolled down to see form elements
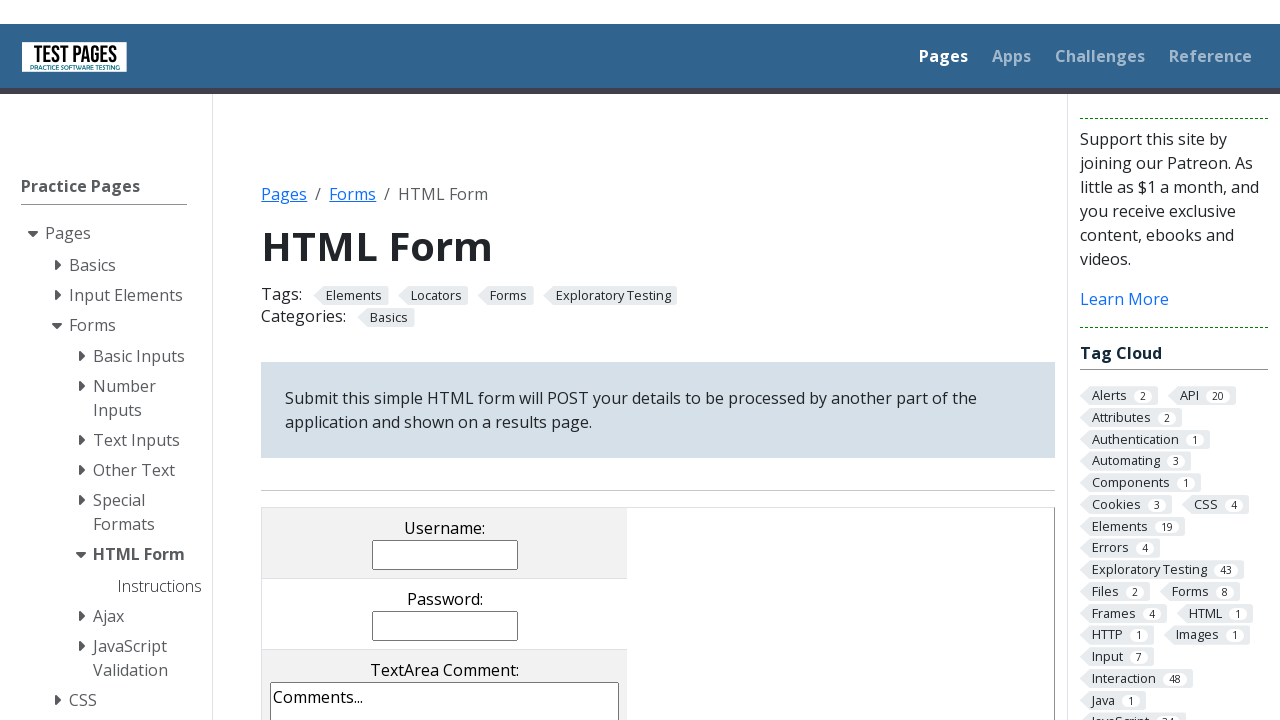

Selected multi-select dropdown option by index 1 on select[name='multipleselect[]']
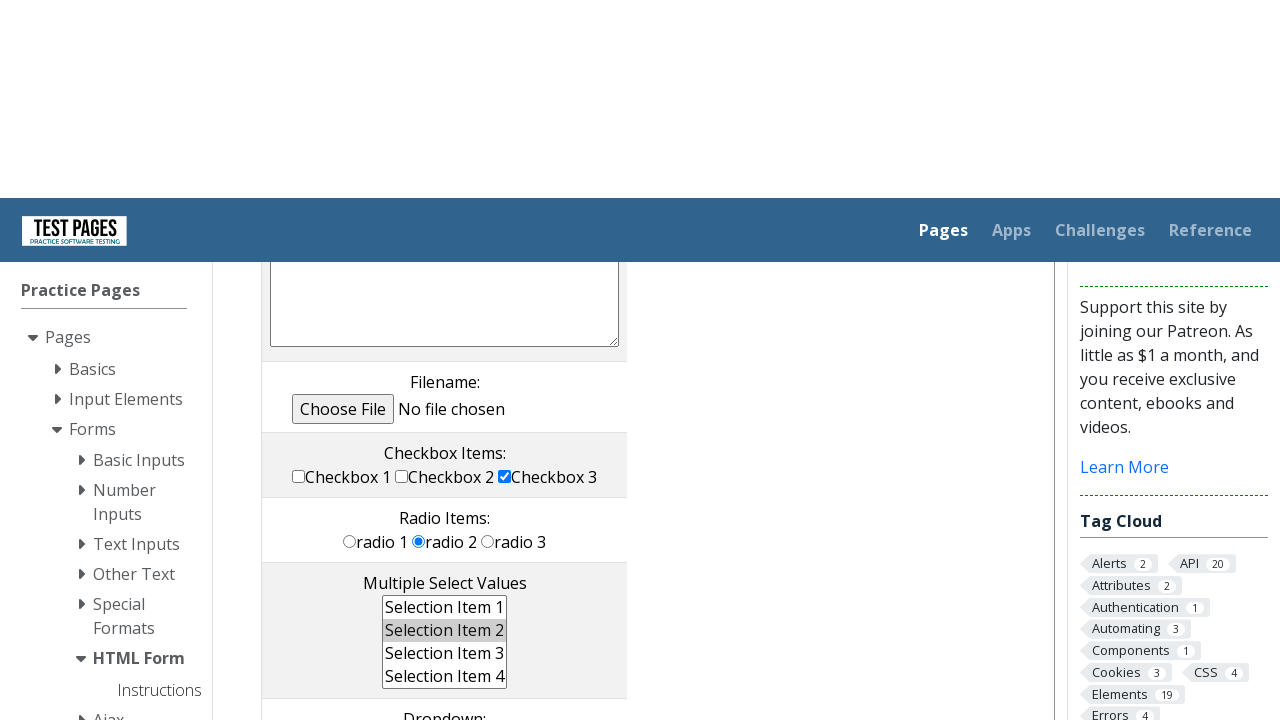

Selected multi-select dropdown option by visible text 'Selection Item 1' on select[name='multipleselect[]']
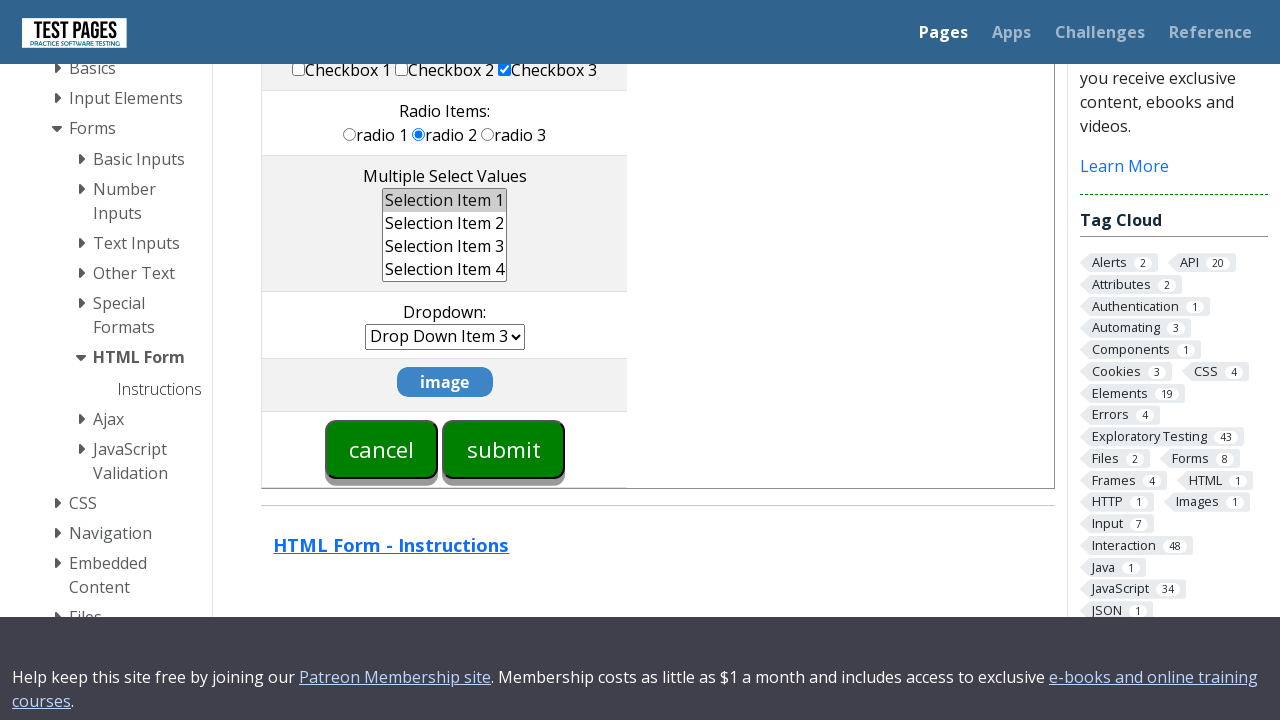

Selected multi-select dropdown option by value 'ms3' on select[name='multipleselect[]']
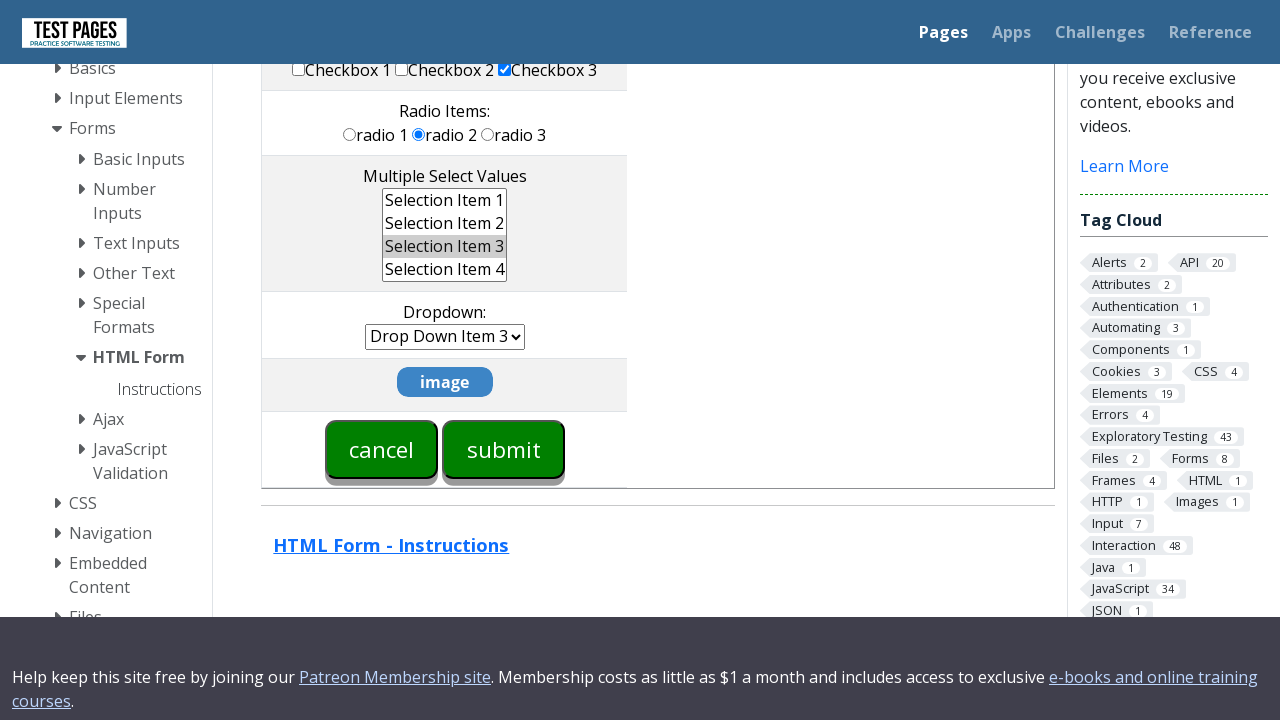

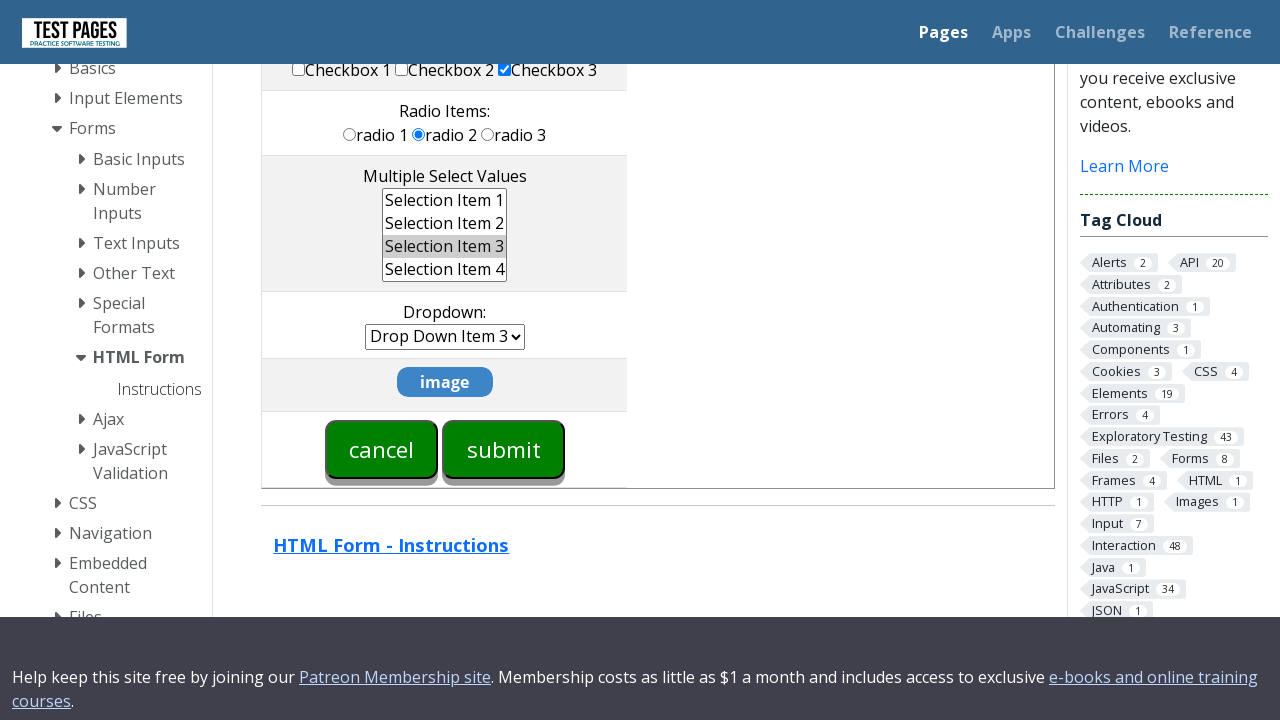